Tests login form behavior for a locked out user by entering credentials and verifying the error message is displayed

Starting URL: https://www.saucedemo.com

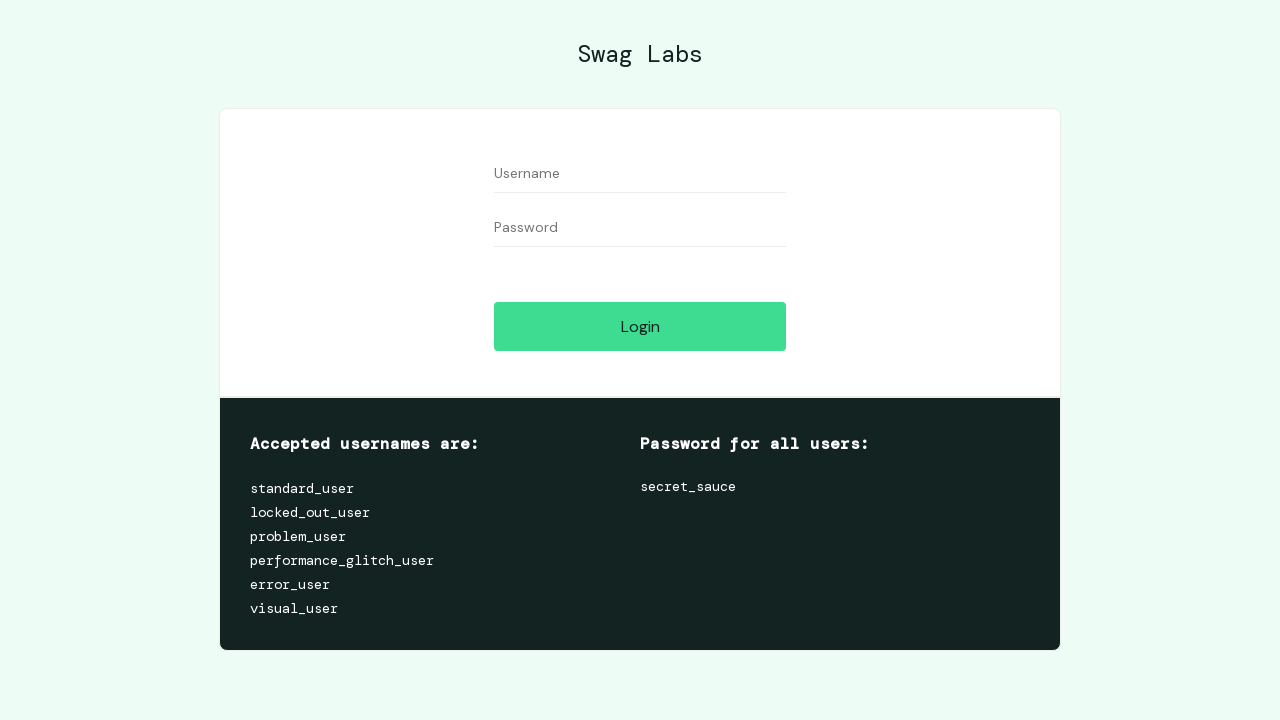

Filled username field with 'locked_out_user' on [data-test="username"]
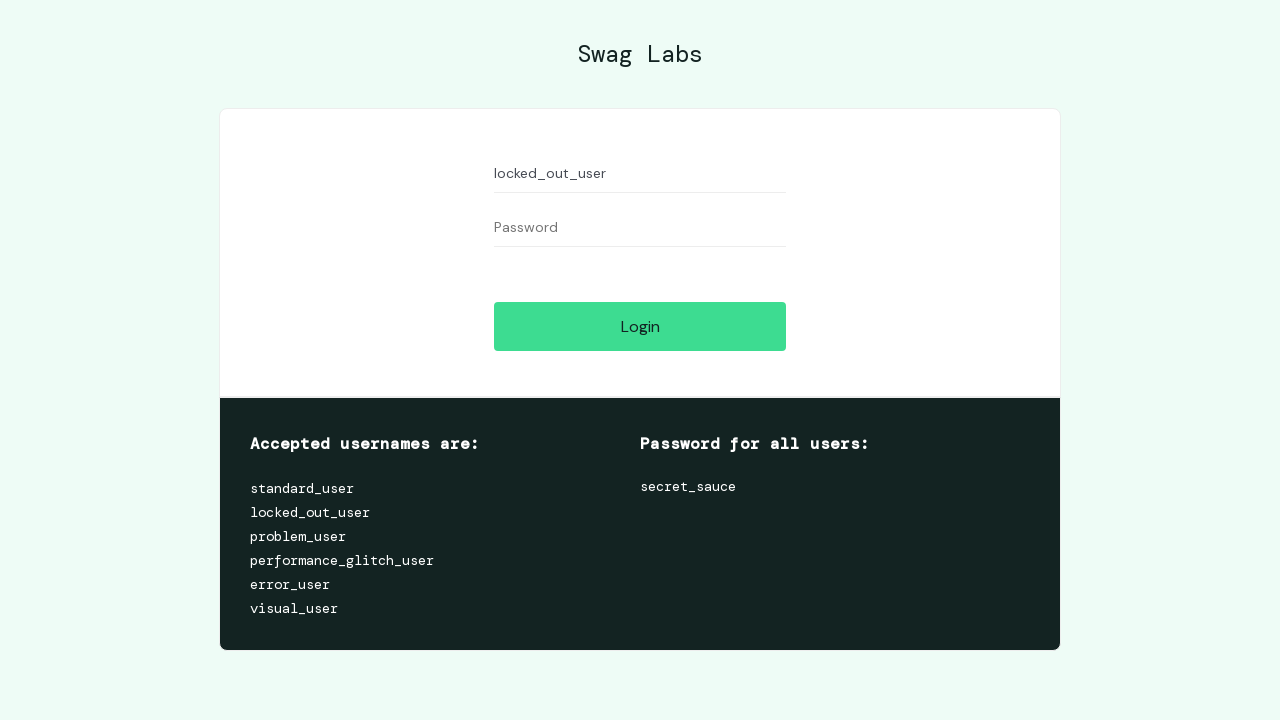

Filled password field with 'secret_sauce' on [data-test="password"]
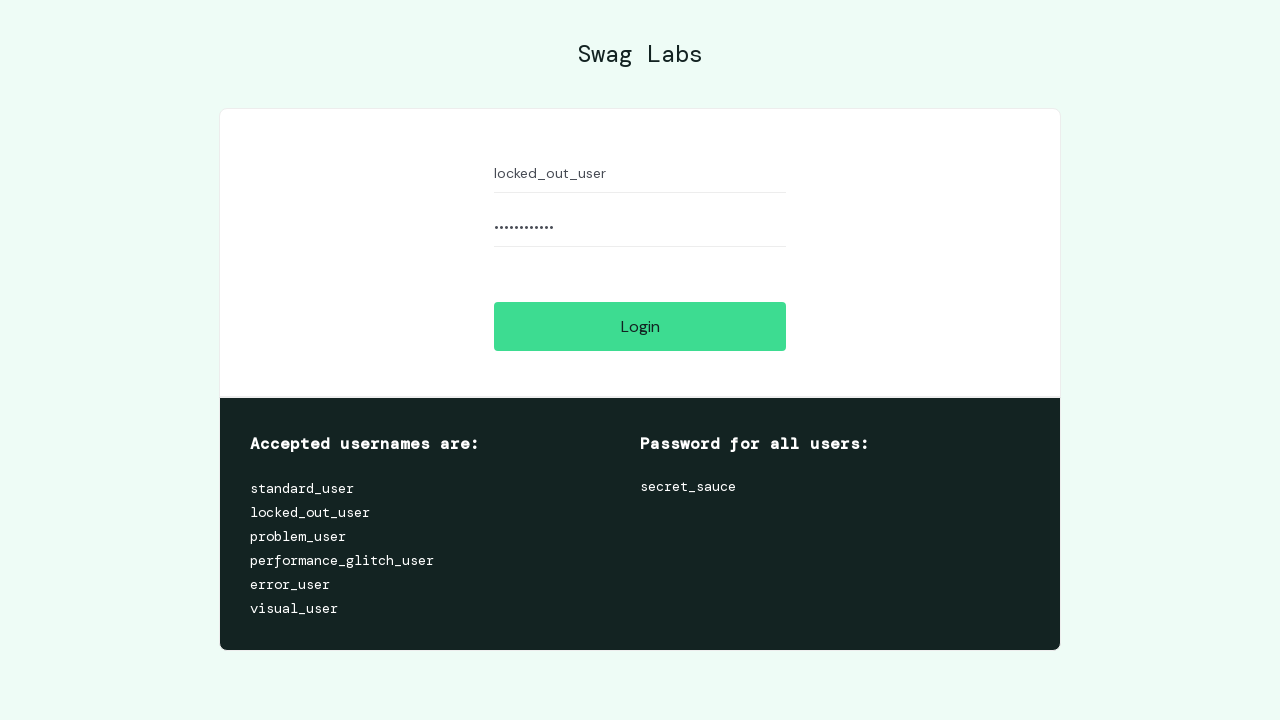

Clicked login button at (640, 326) on [data-test="login-button"]
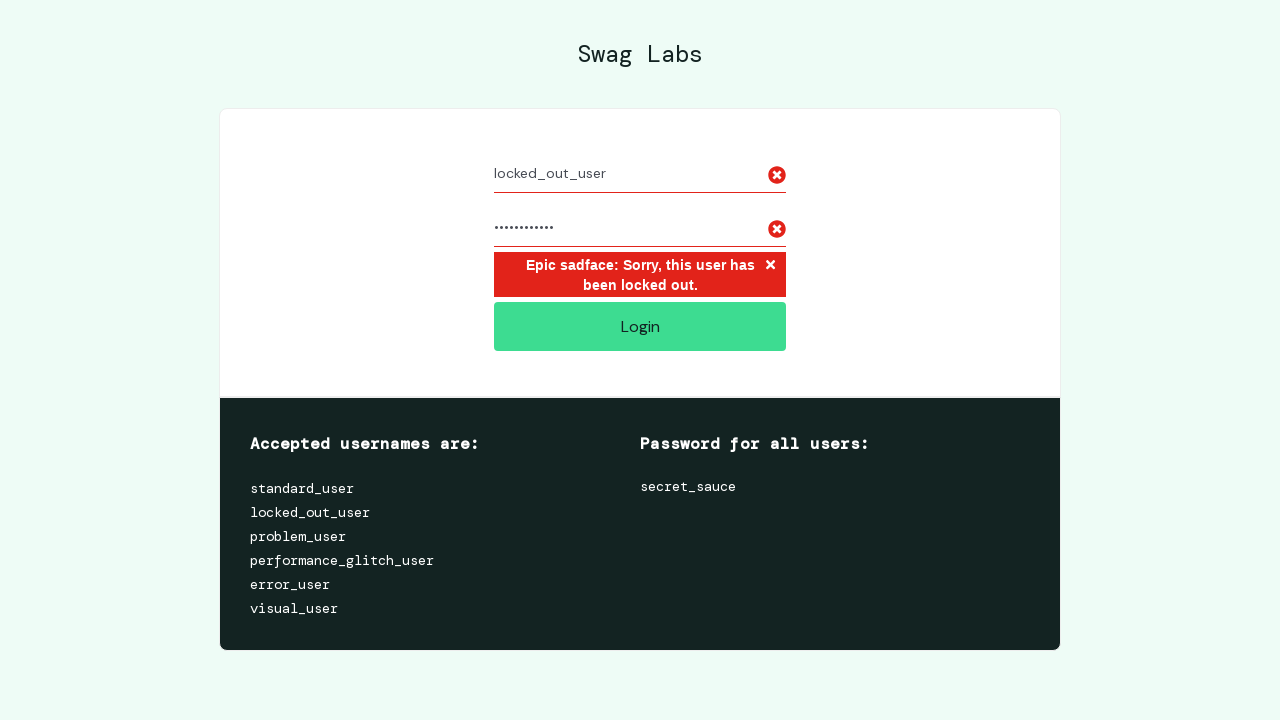

Error message appeared - locked out user helper text verified
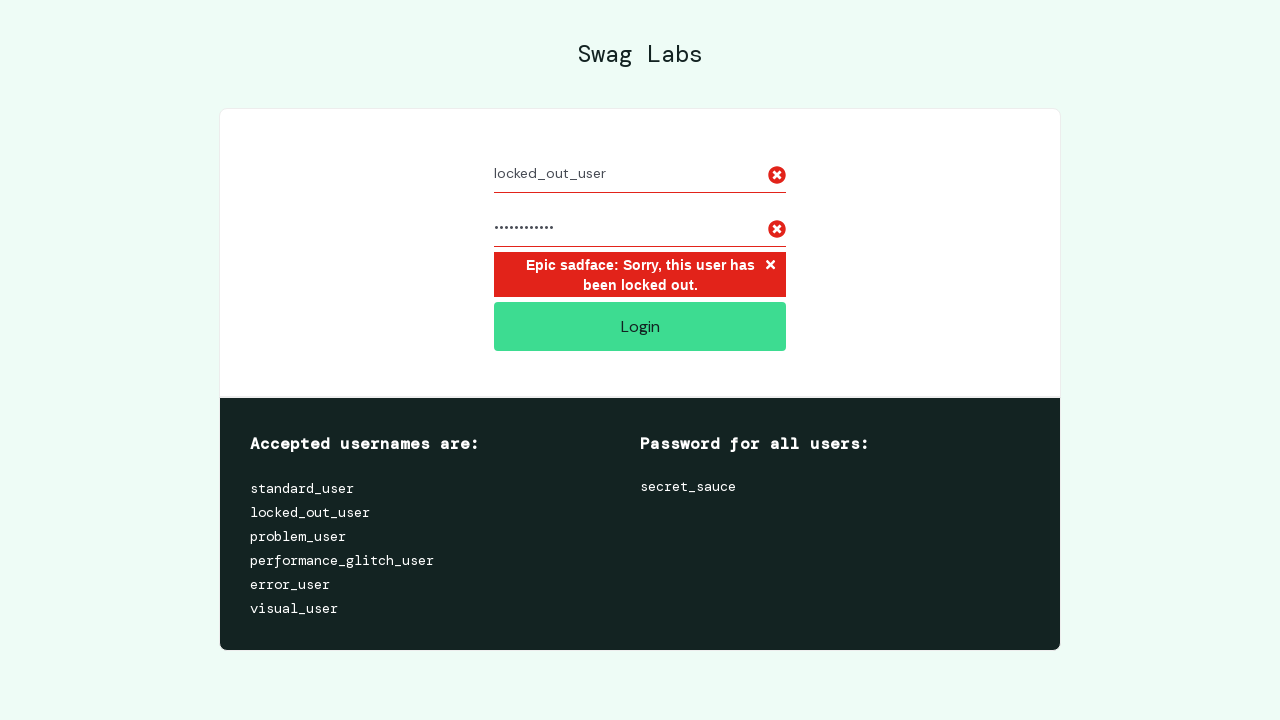

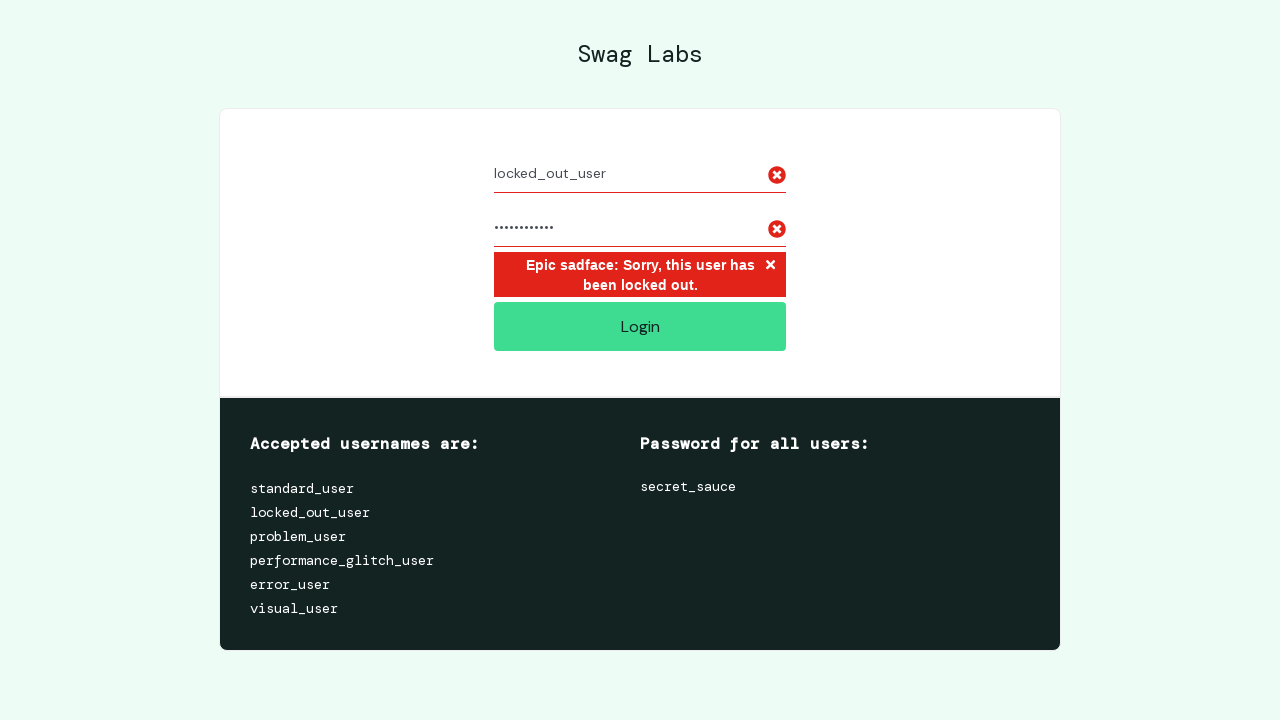